Tests a text-to-speech web service by selecting a voice option, entering text, and triggering speech generation

Starting URL: https://ttsmp3.com/text-to-speech/British%20English/

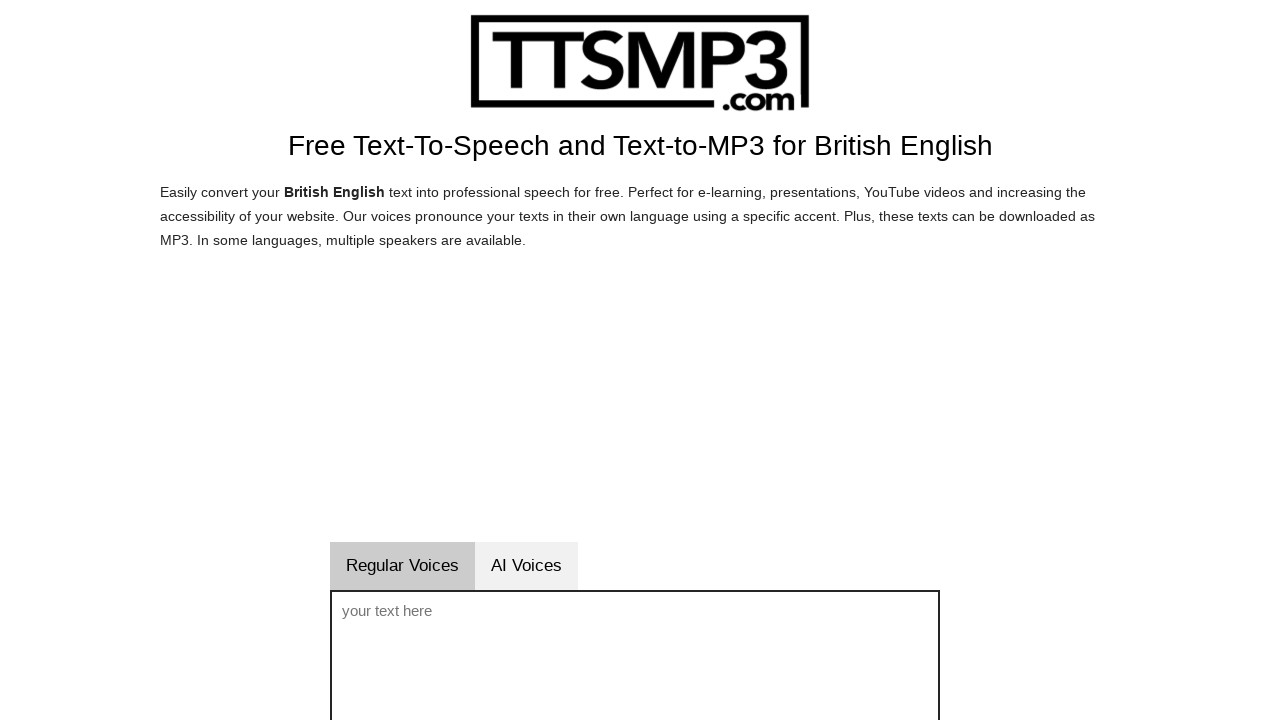

Selected British English / Brian voice option from dropdown on select#sprachwahl
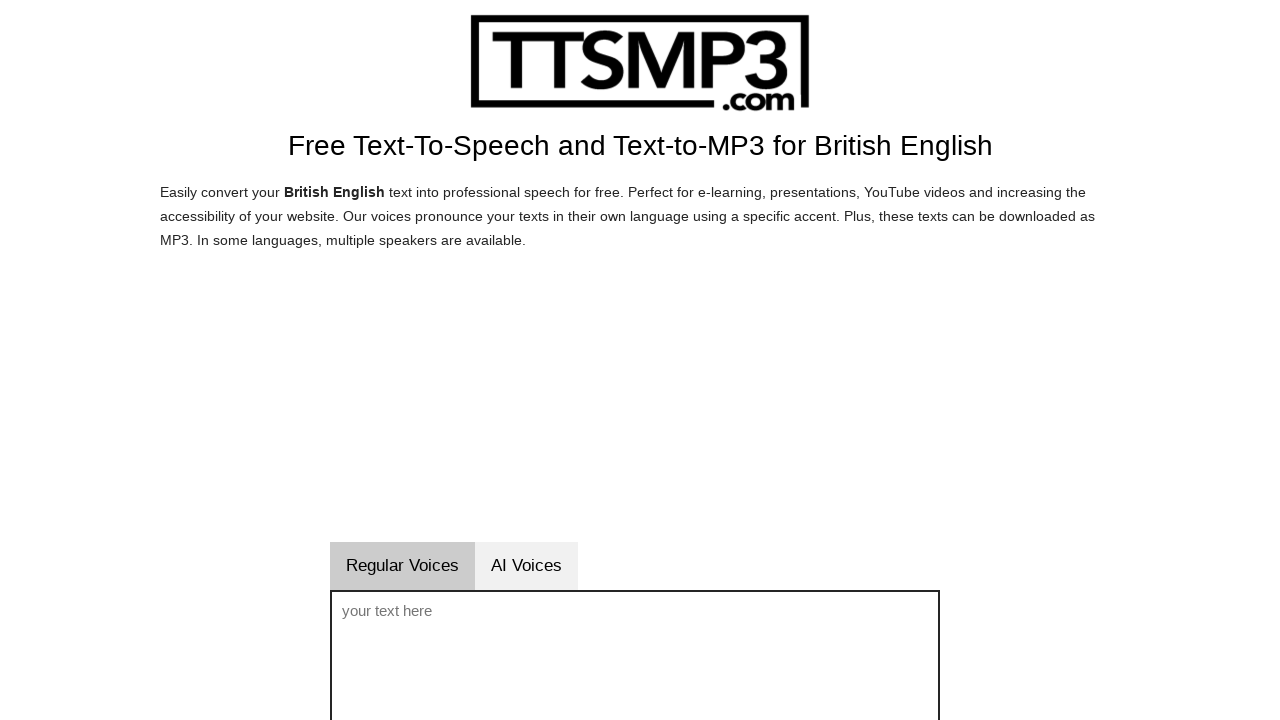

Entered sample text into the voice text field on #voicetext
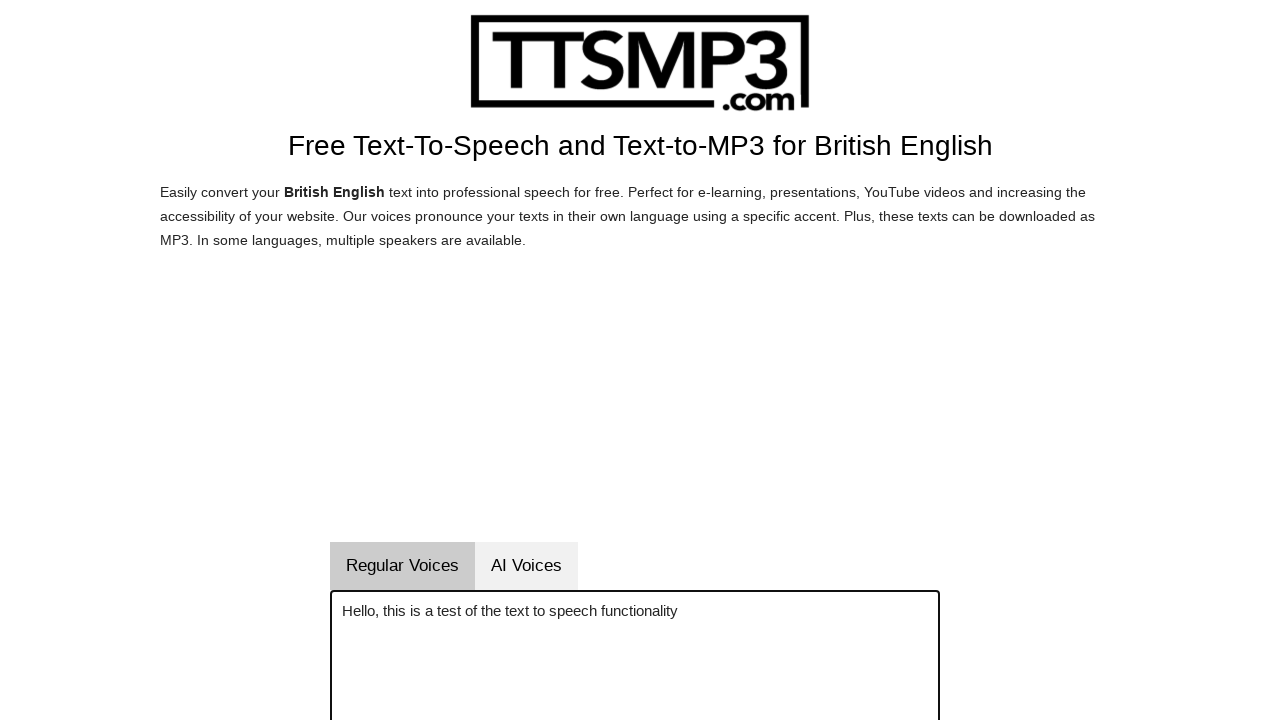

Clicked the button to generate speech at (694, 360) on #vorlesenbutton
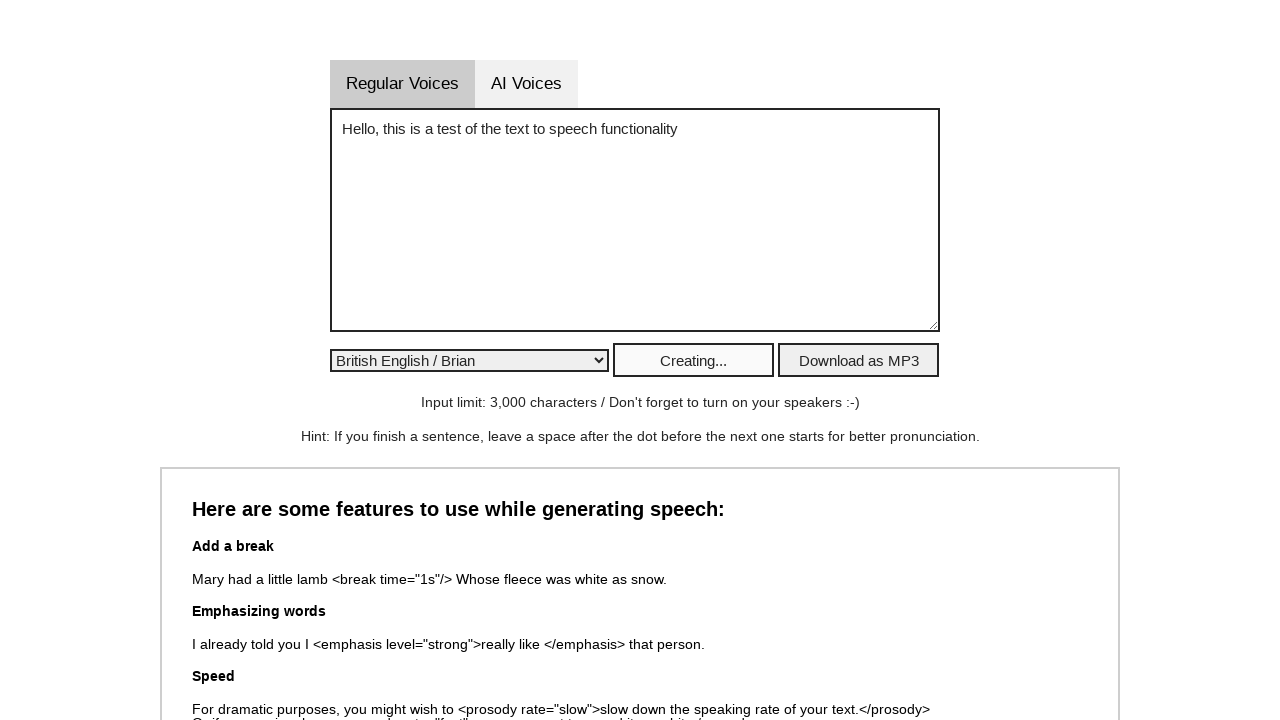

Waited 3 seconds for speech generation to complete
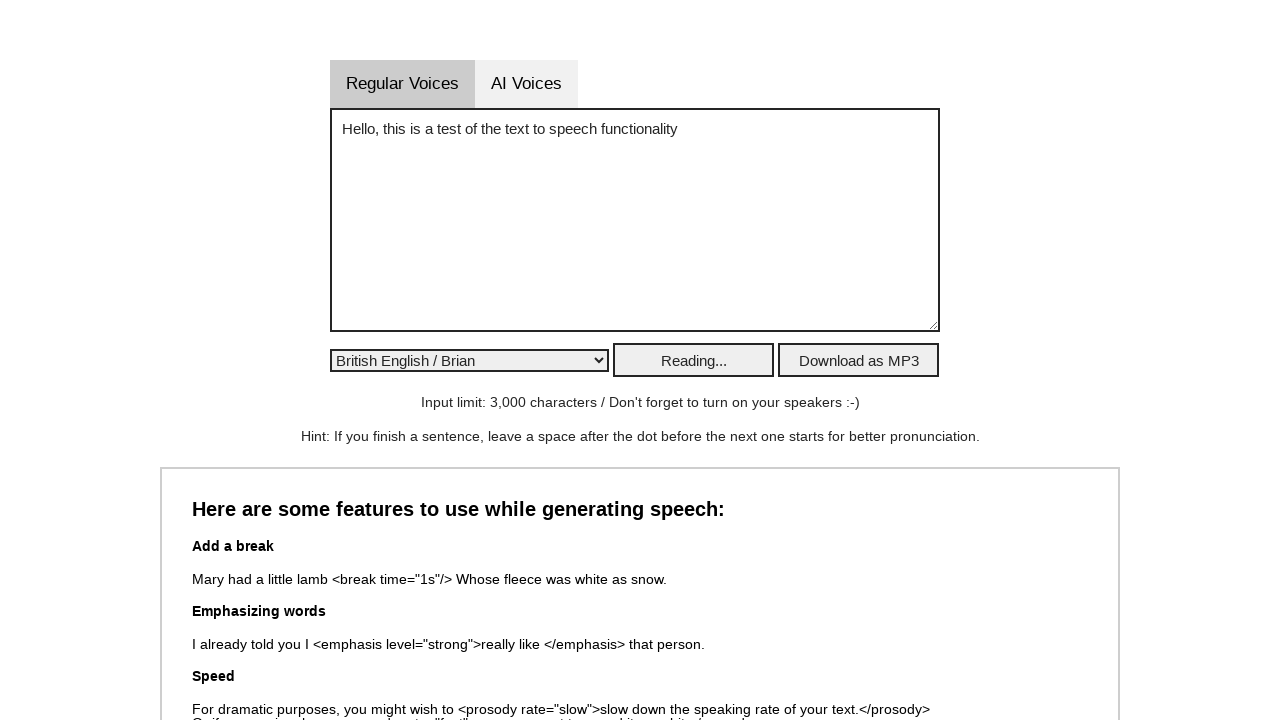

Cleared the voice text field on #voicetext
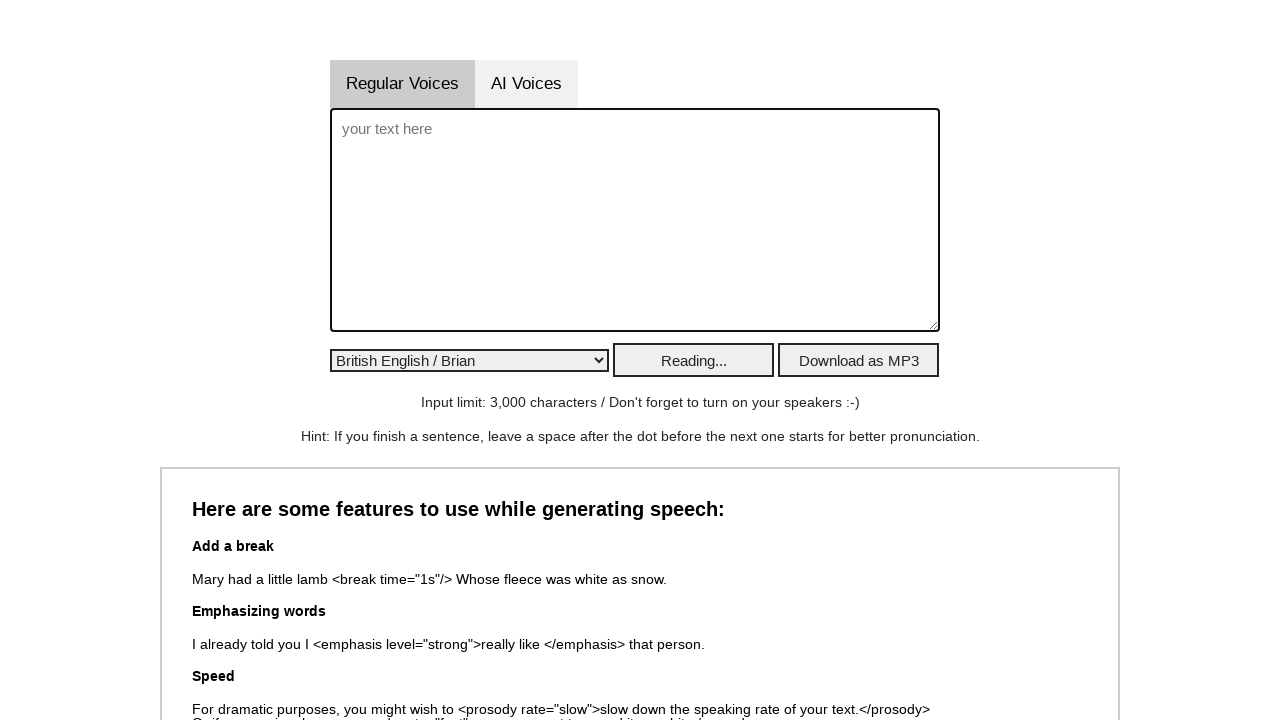

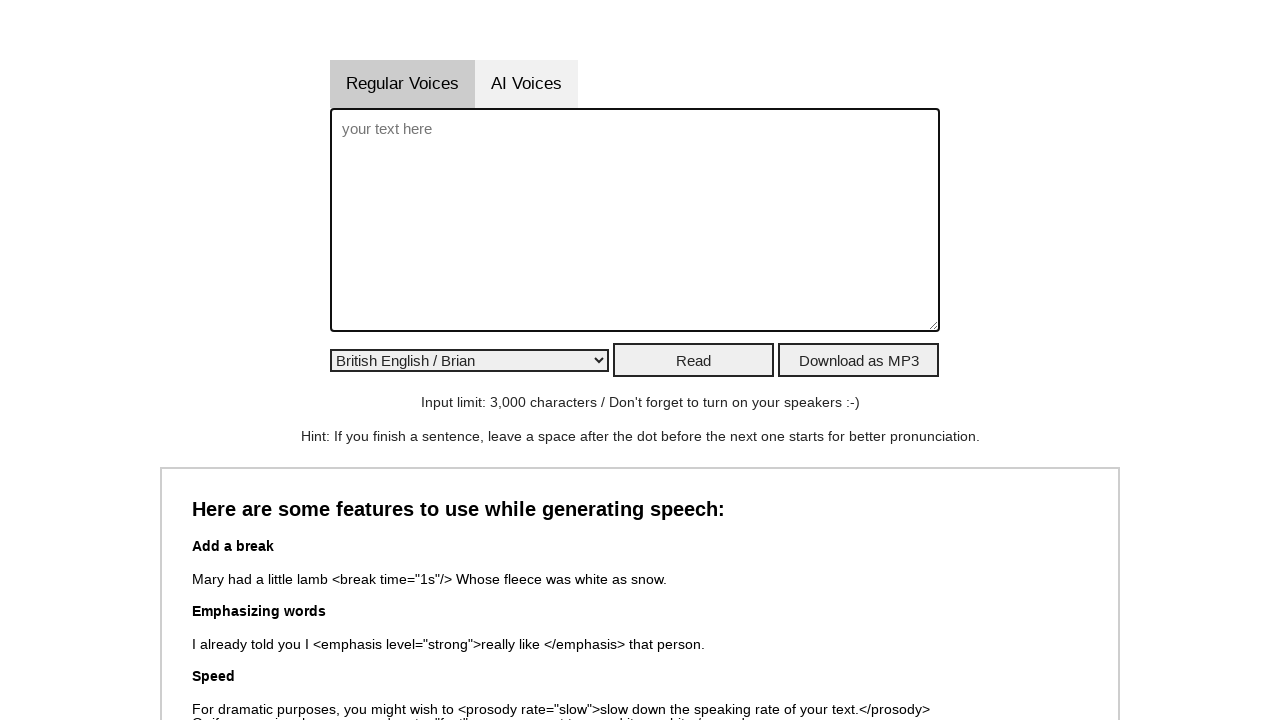